Navigates to a practice page and clicks on the sign-in link

Starting URL: https://letskodeit.teachable.com/p/practice

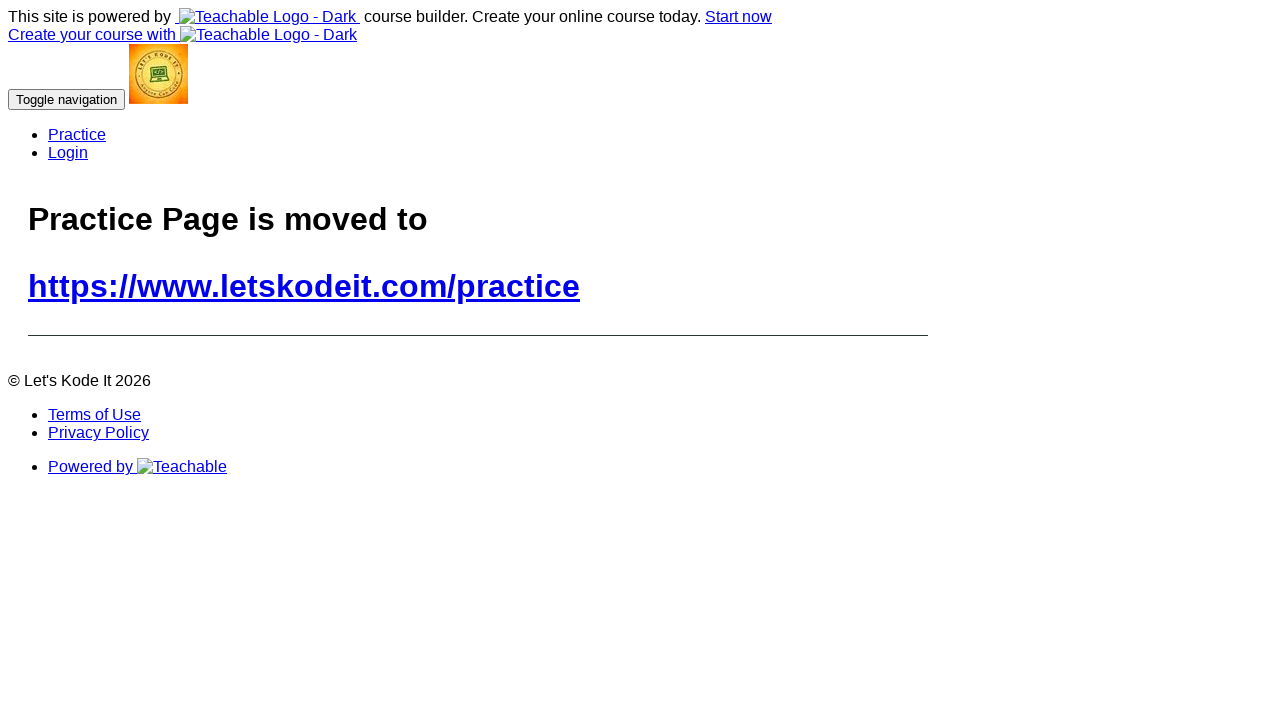

Navigated to practice page at https://letskodeit.teachable.com/p/practice
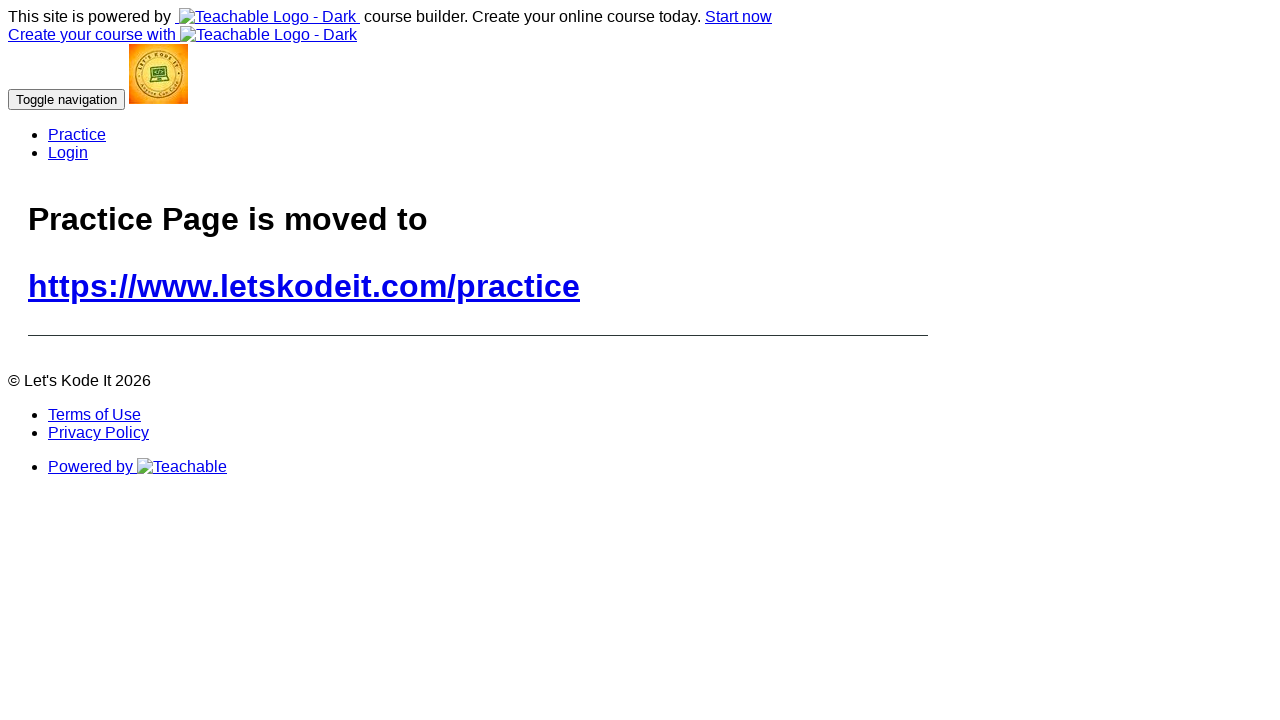

Clicked on the sign-in link at (68, 152) on xpath=//a[@href='/sign_in']
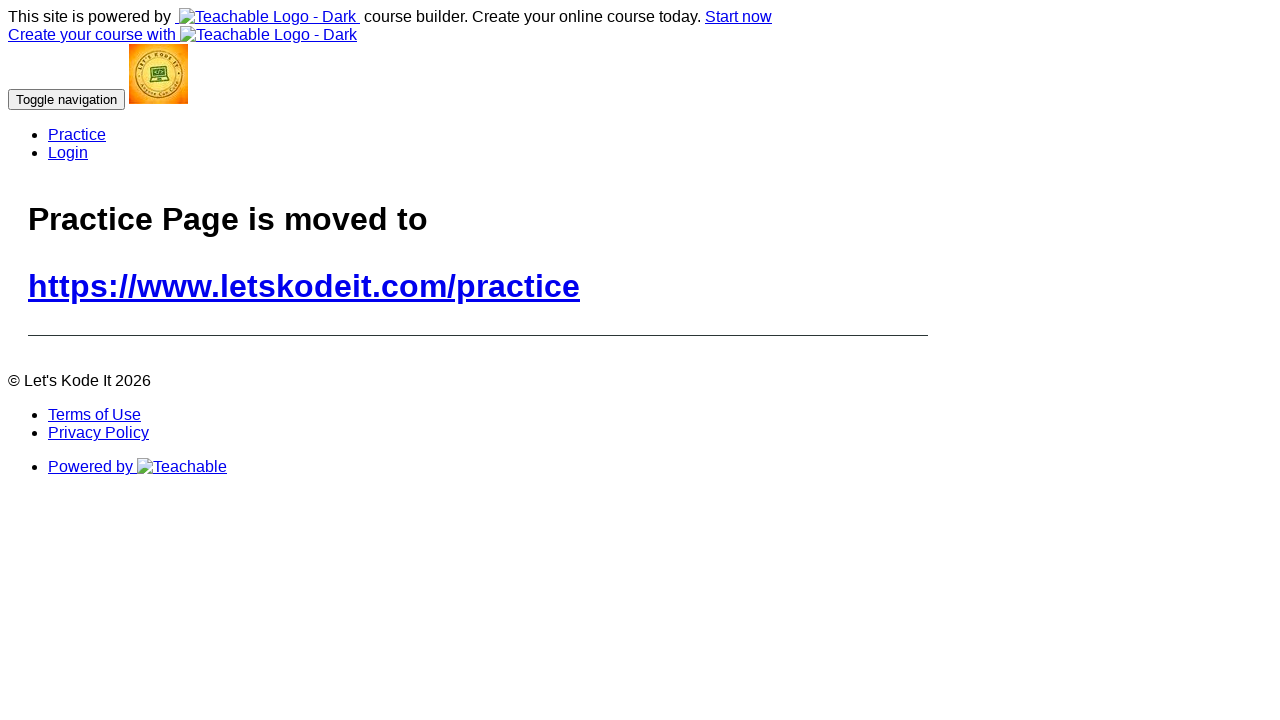

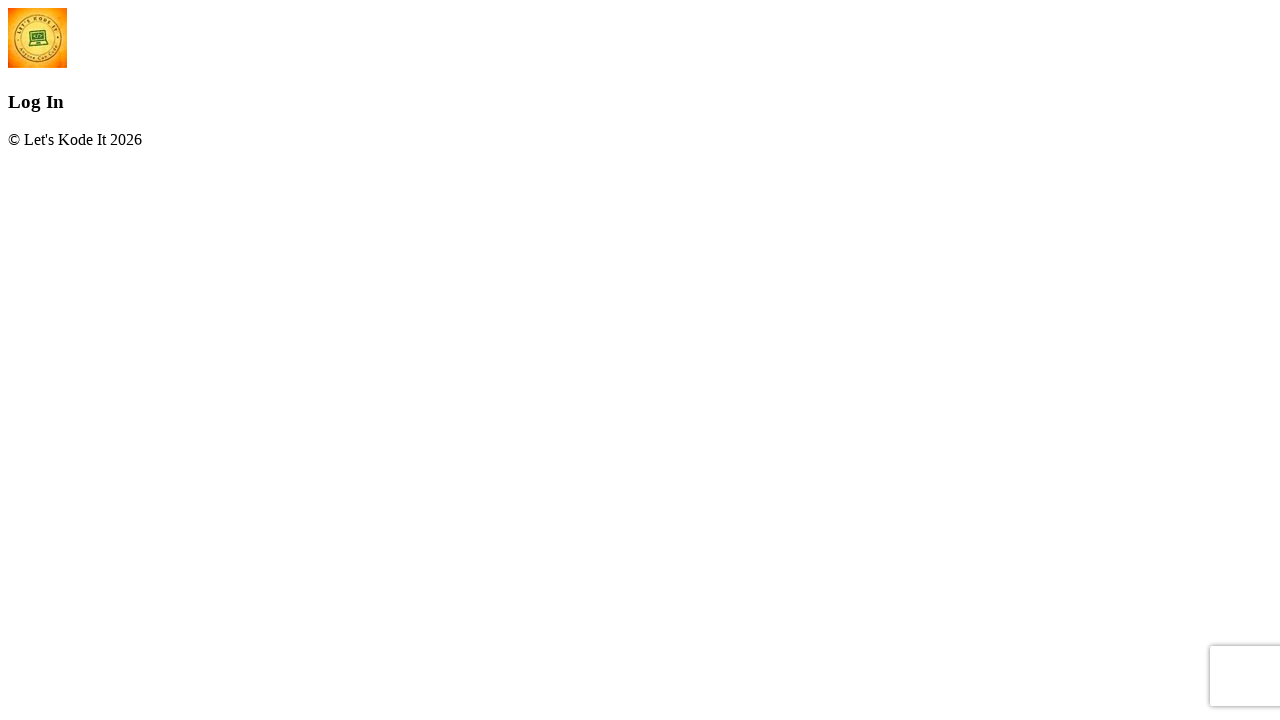